Tests handling of JavaScript prompt dialogs by entering text and accepting, then entering text and dismissing, verifying both result messages.

Starting URL: https://the-internet.herokuapp.com/javascript_alerts

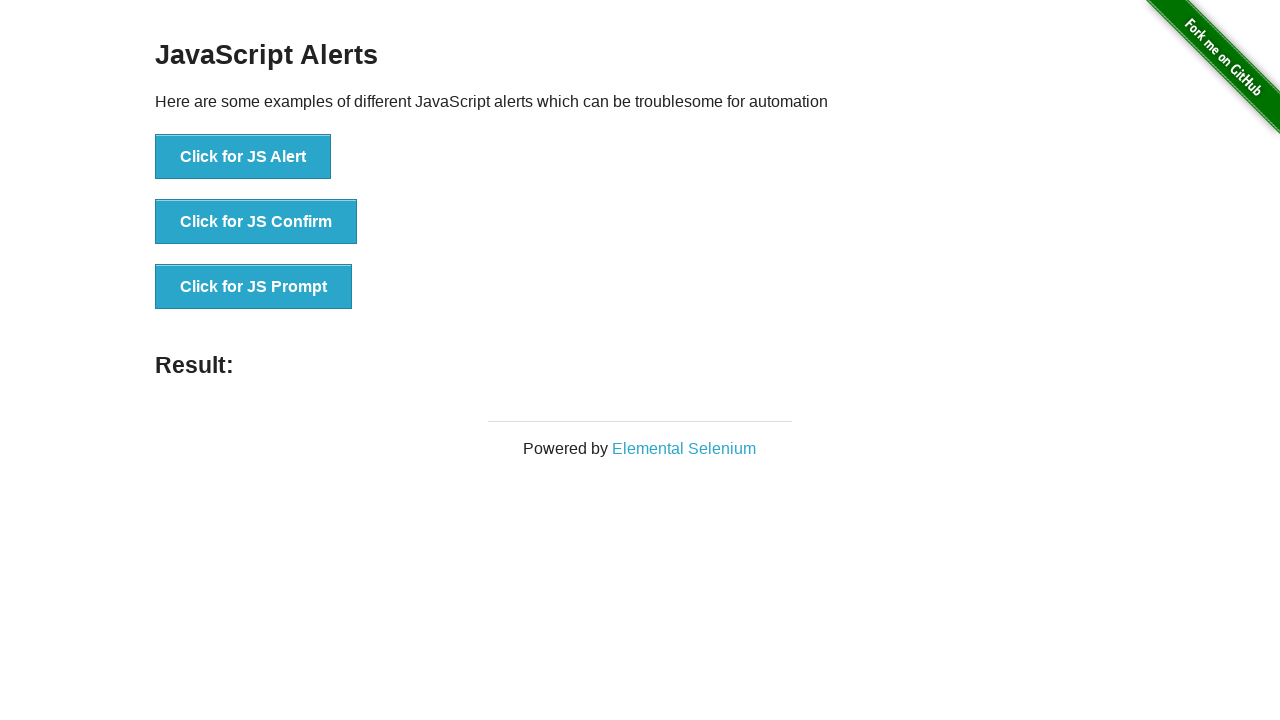

Clicked 'Click for JS Prompt' button to trigger first prompt dialog at (254, 287) on xpath=//button[@onclick='jsPrompt()']
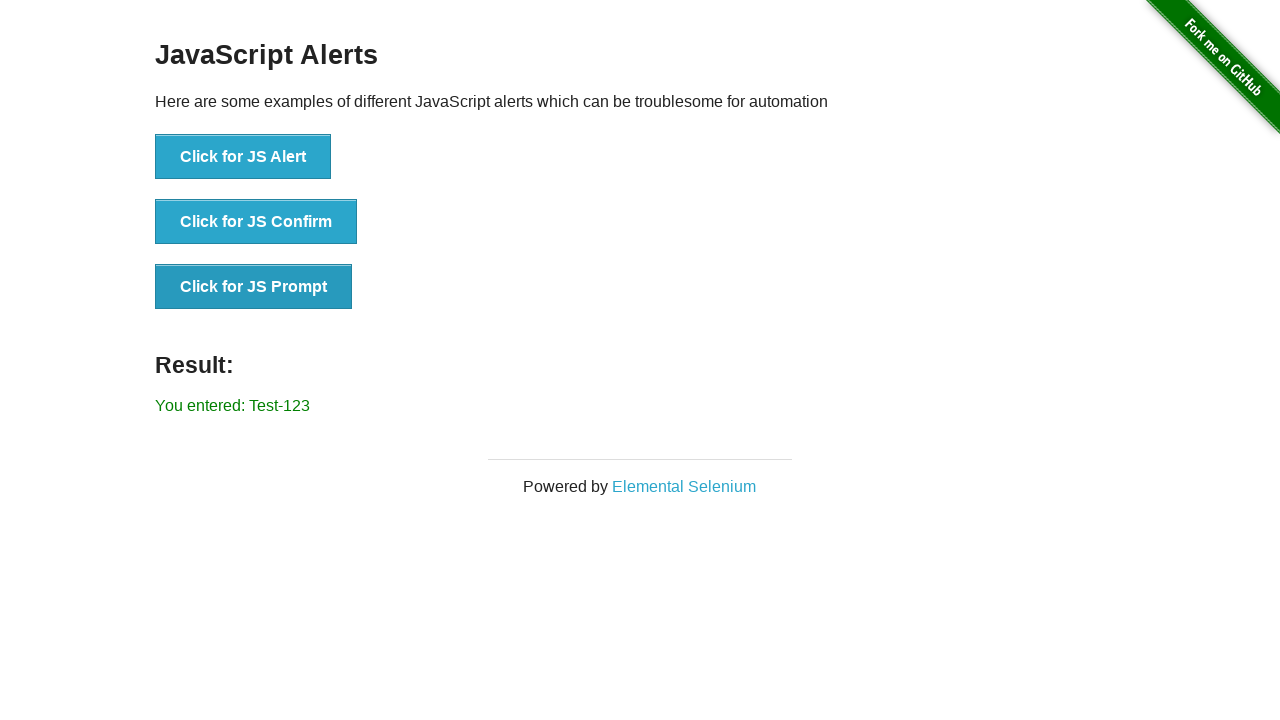

Result message element loaded after accepting prompt with 'Test-123'
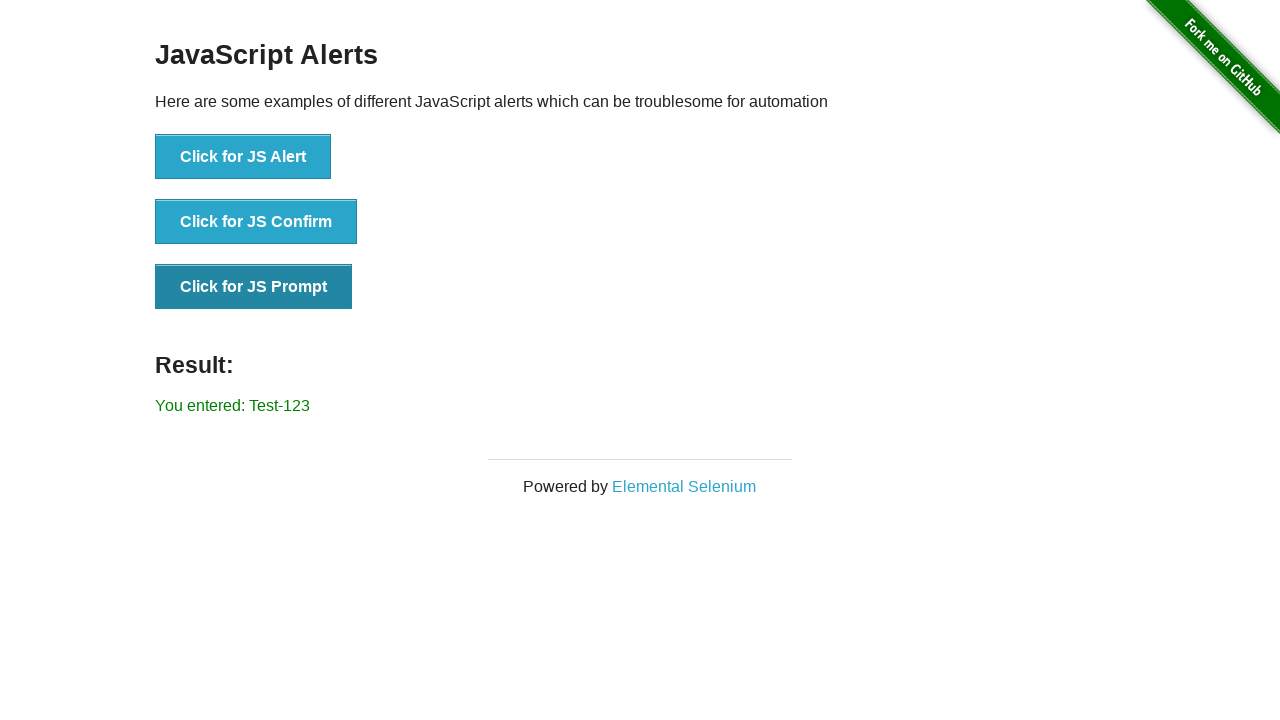

Retrieved result text: 'You entered: Test-123'
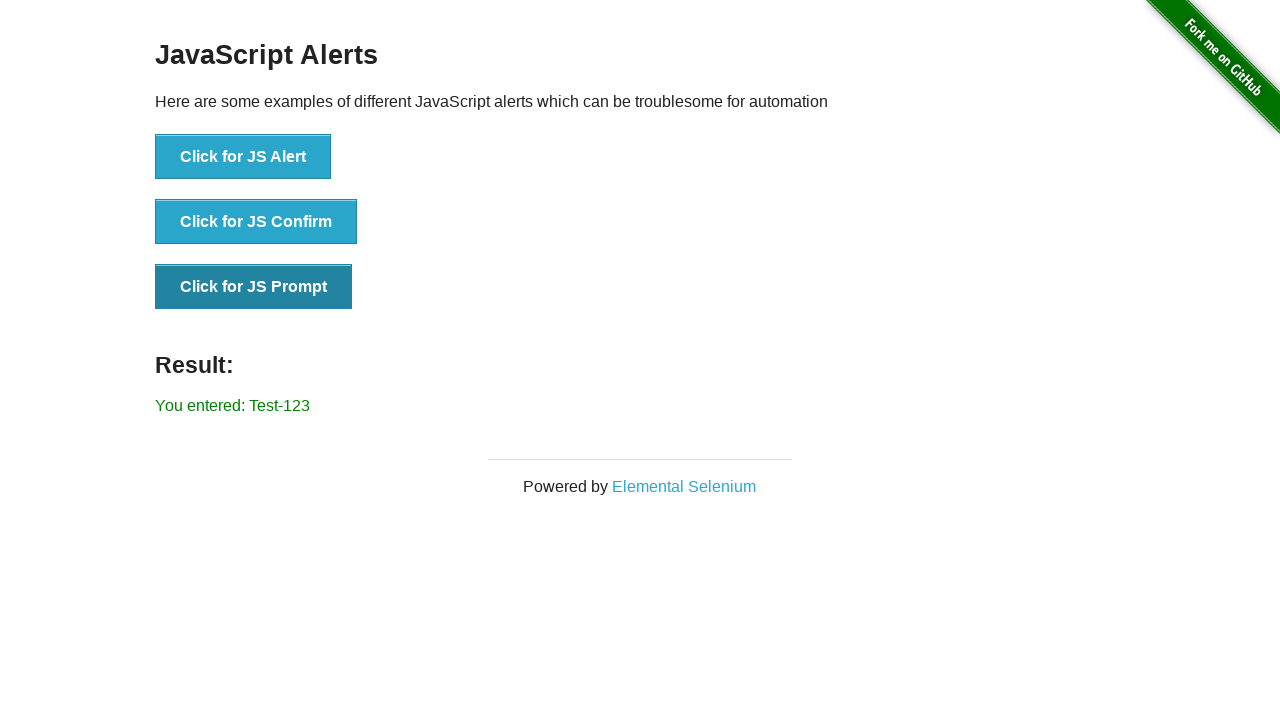

Verified first prompt result matches expected value 'You entered: Test-123'
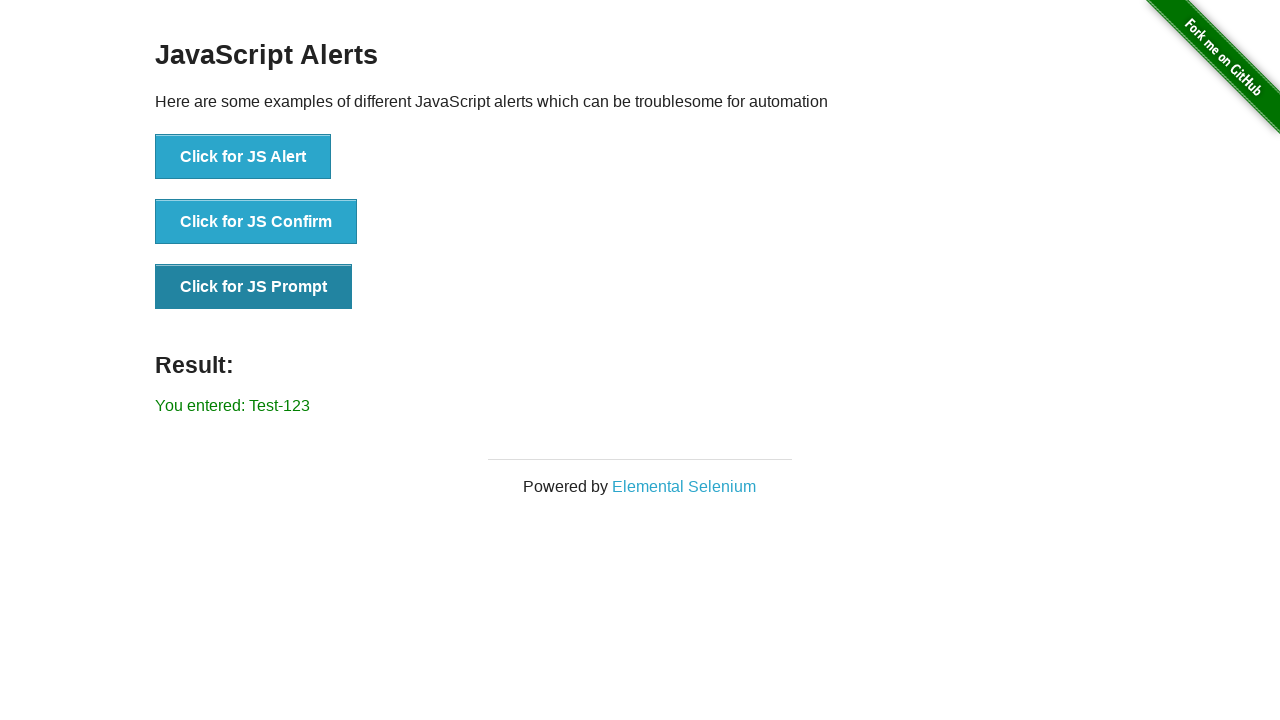

Clicked 'Click for JS Prompt' button to trigger second prompt dialog at (254, 287) on xpath=//button[@onclick='jsPrompt()']
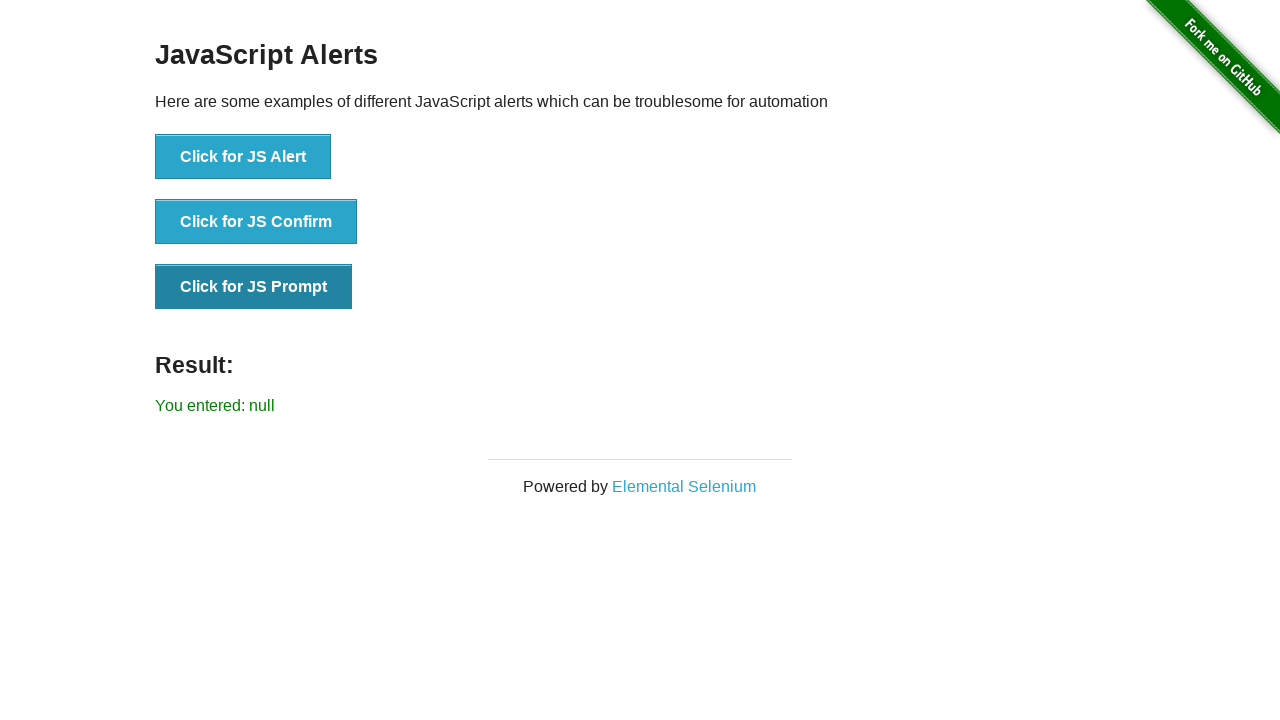

Waited 500ms for result to update after dismissing prompt
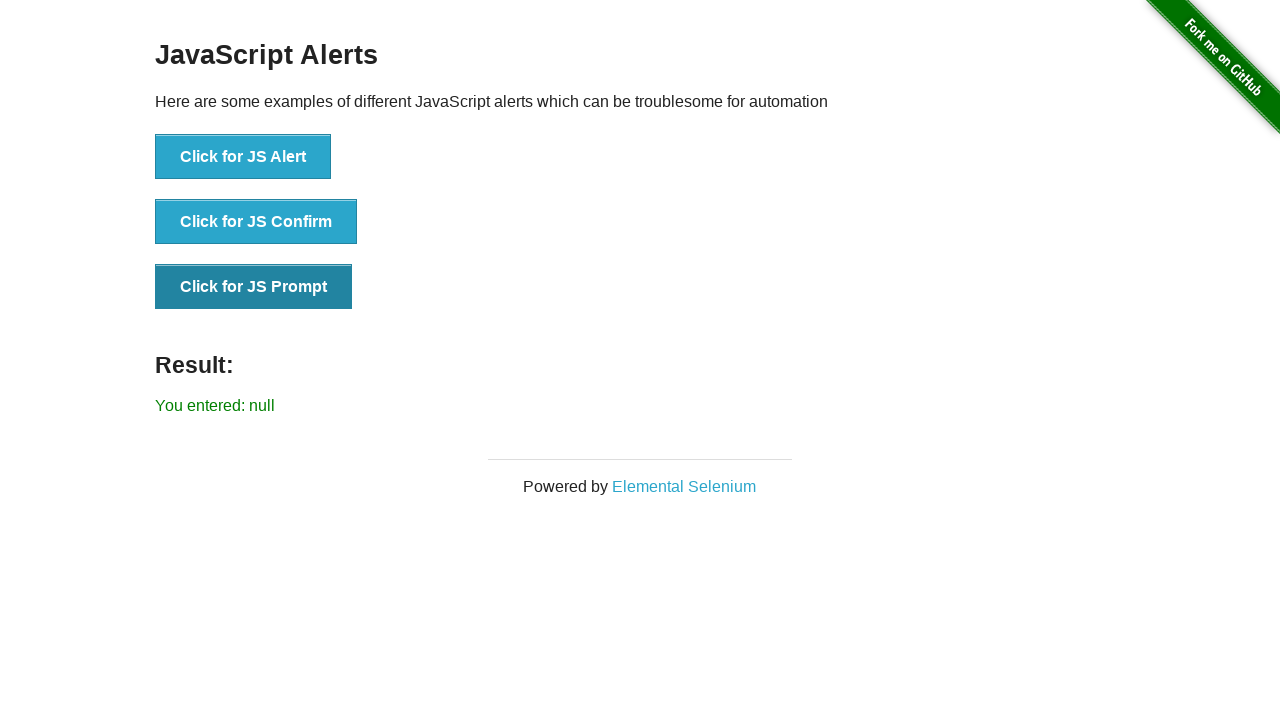

Retrieved result text after dismissing: 'You entered: null'
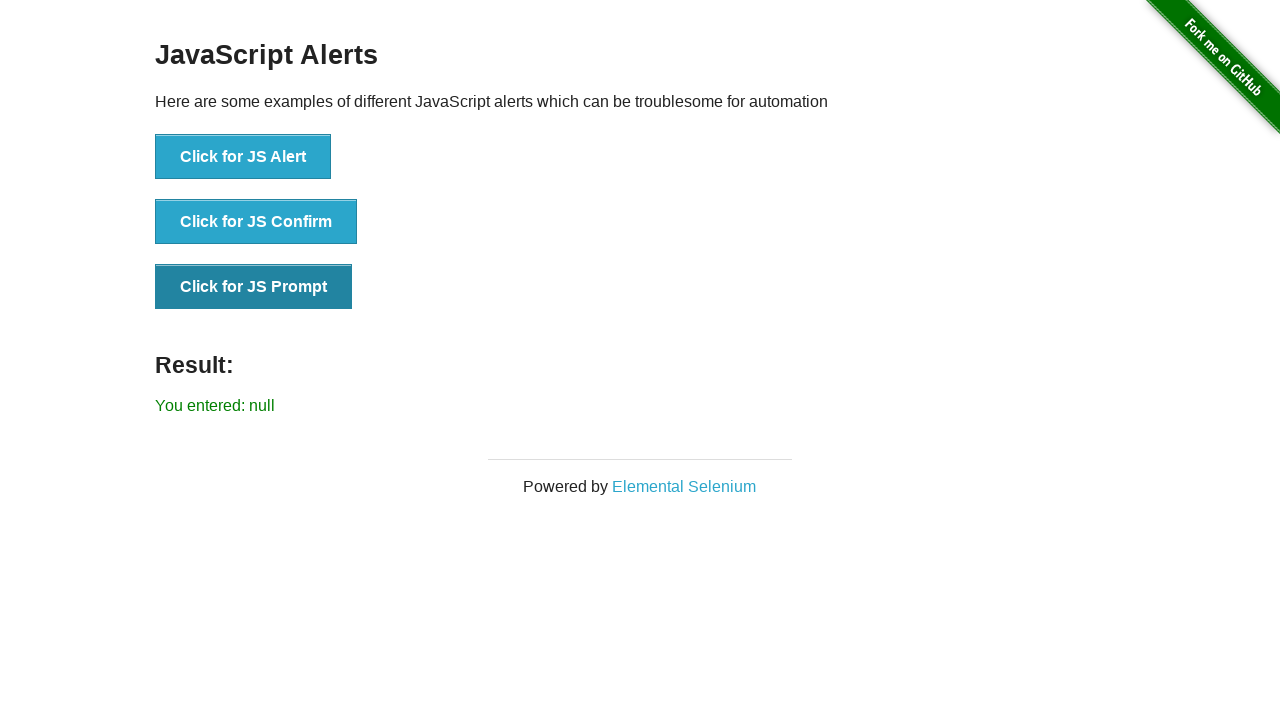

Verified second prompt result matches expected value 'You entered: null'
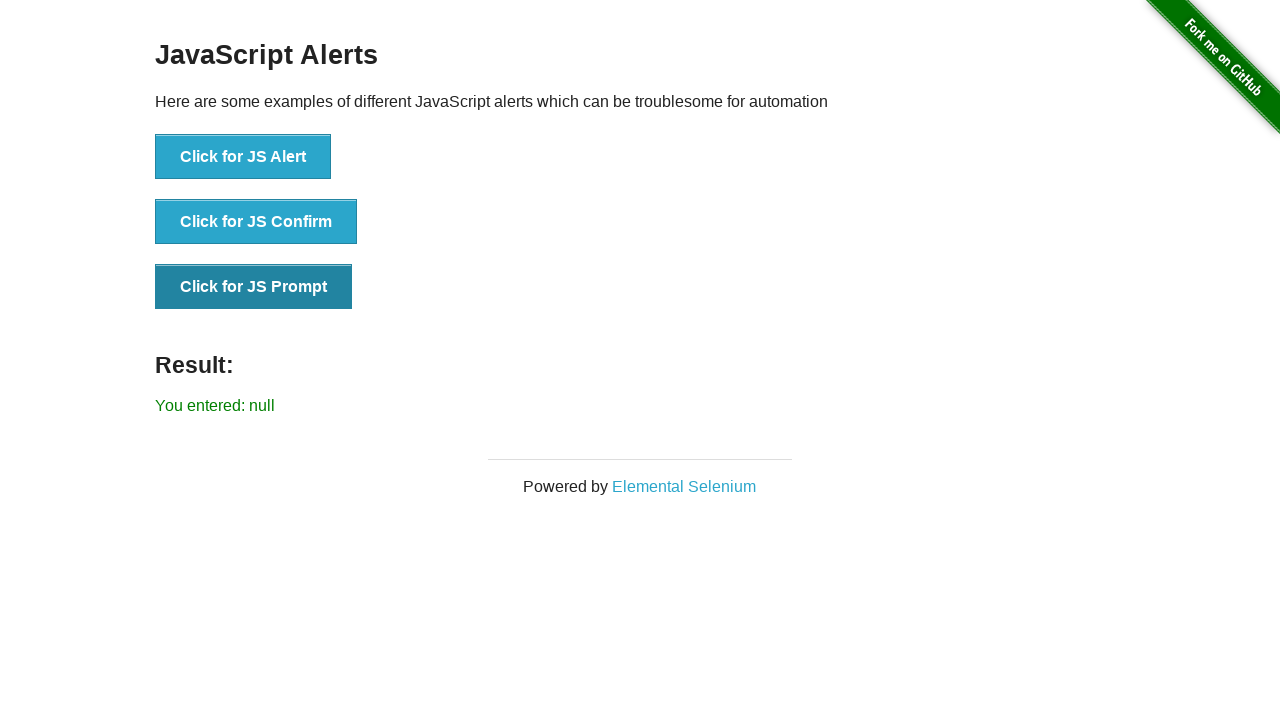

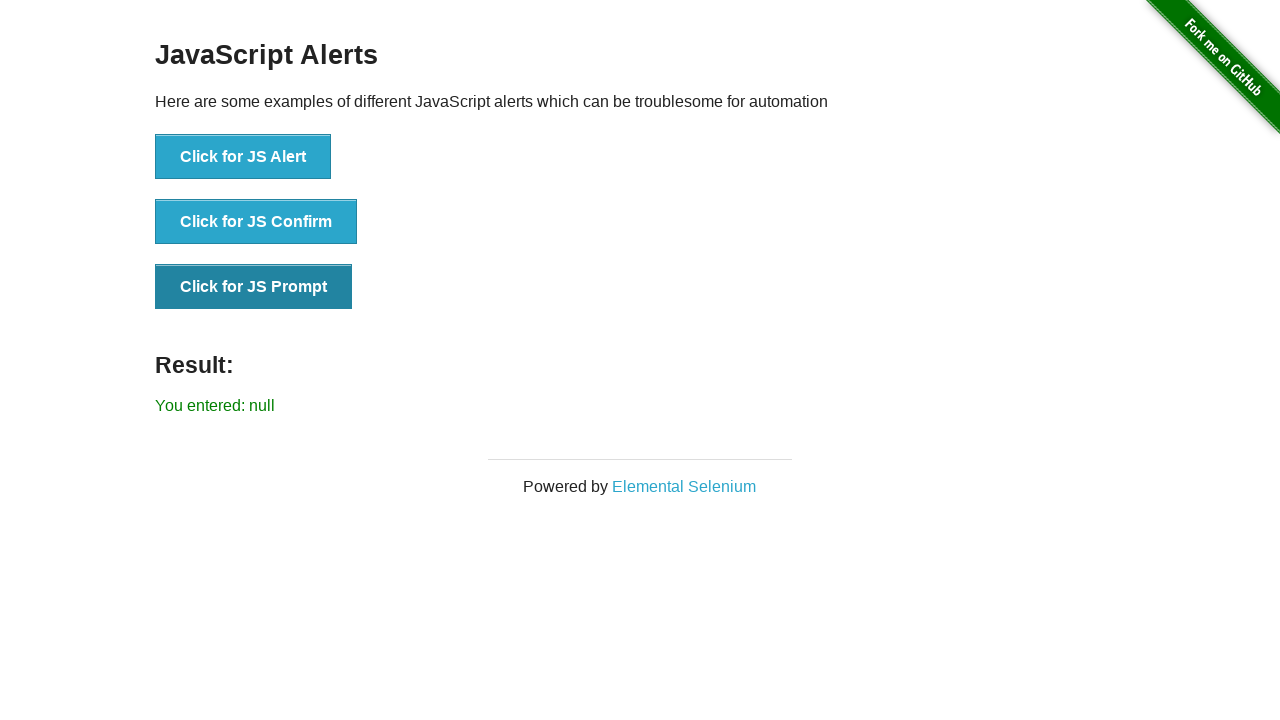